Navigates to GitHub homepage with a configured window size of 1024x768

Starting URL: https://github.com/

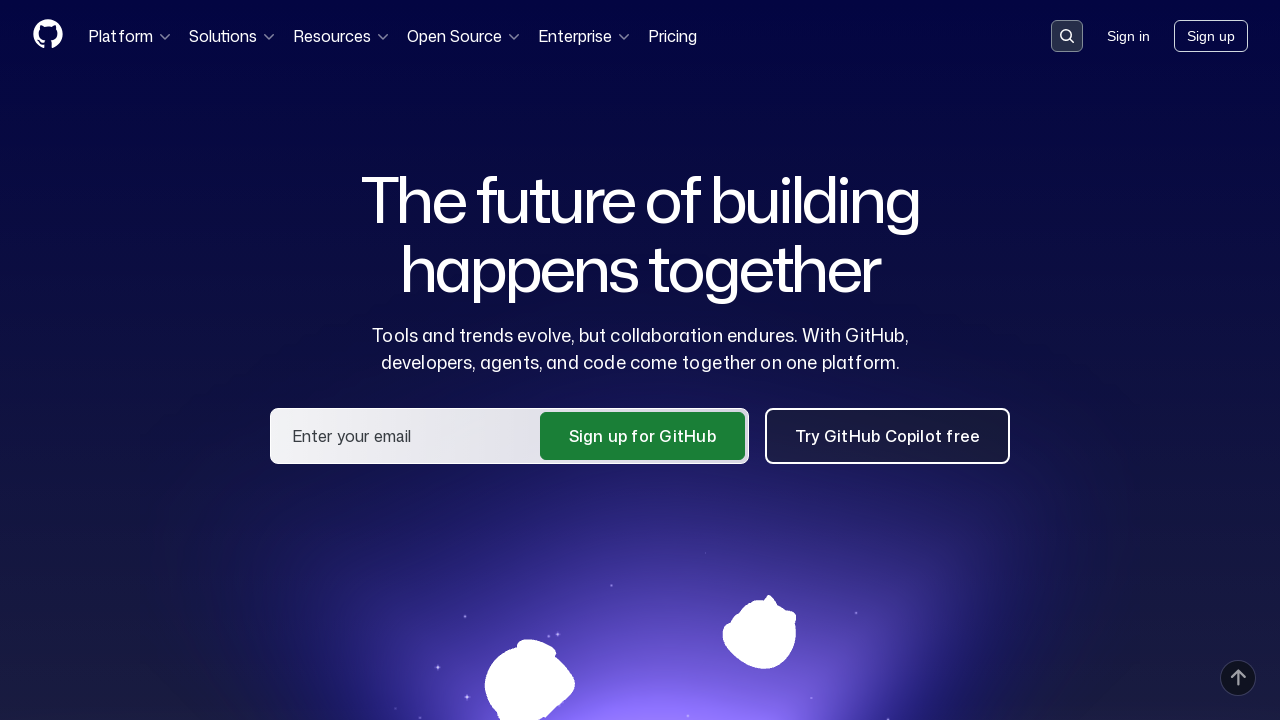

Set viewport size to 1024x768
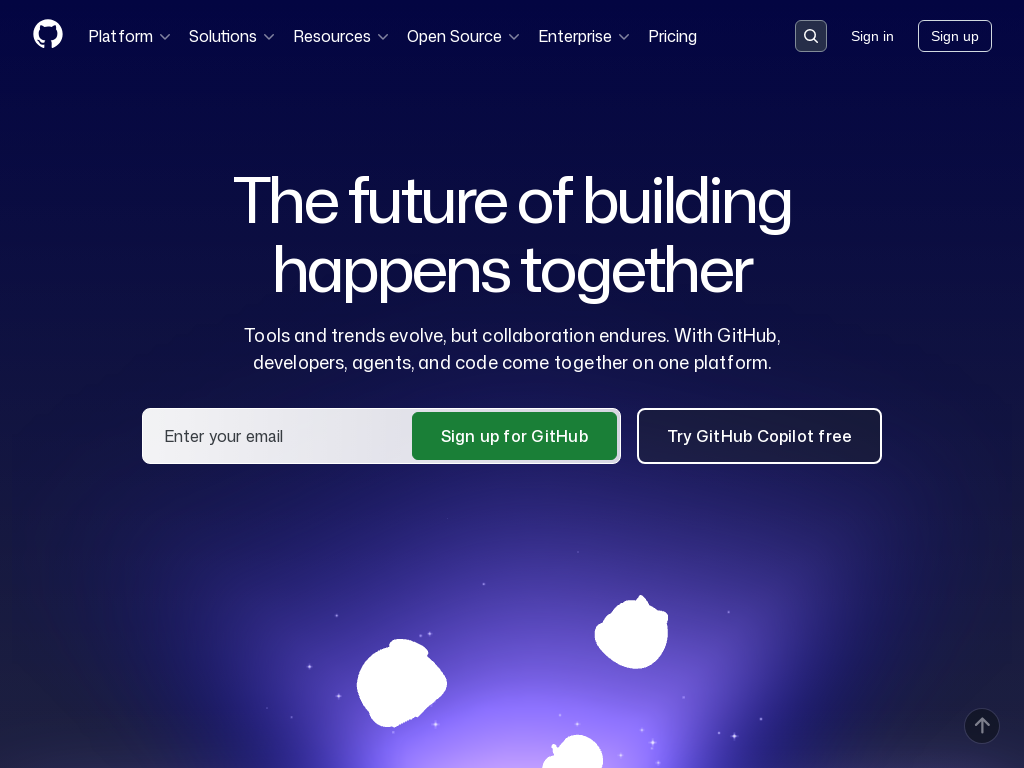

Navigated to GitHub homepage
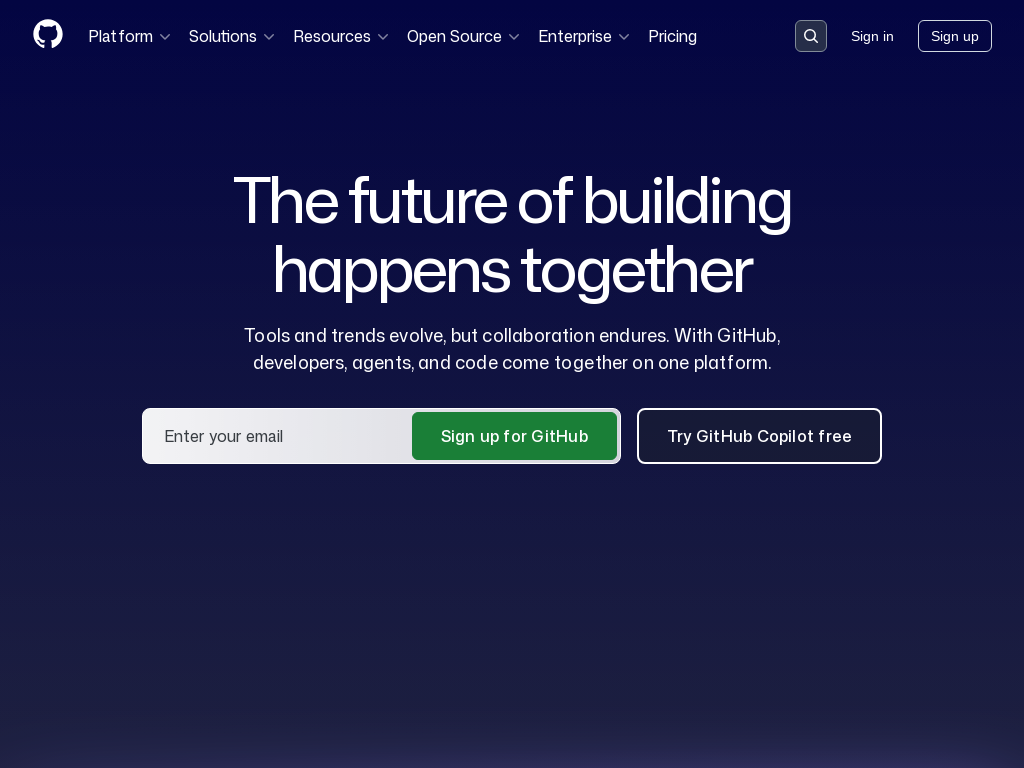

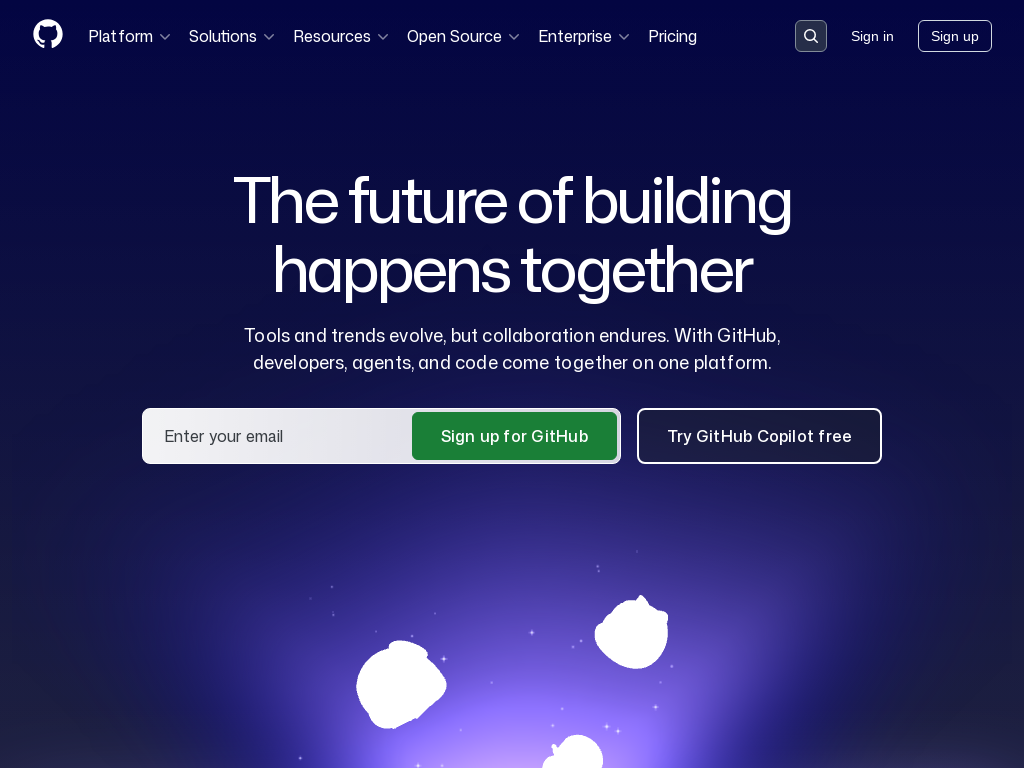